Tests horizontal scrolling functionality on a dashboard by scrolling right twice and then left three times

Starting URL: https://dashboards.handmadeinteractive.com/jasonlove/

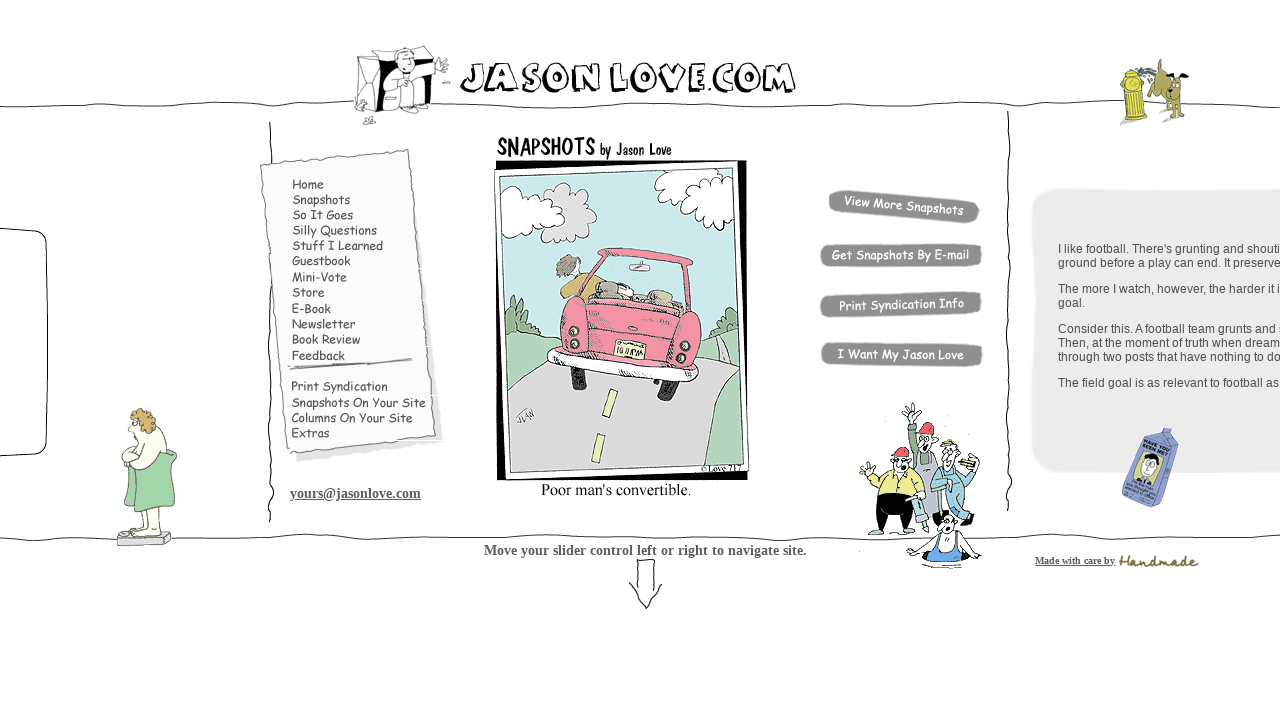

Waited 4 seconds before scrolling right
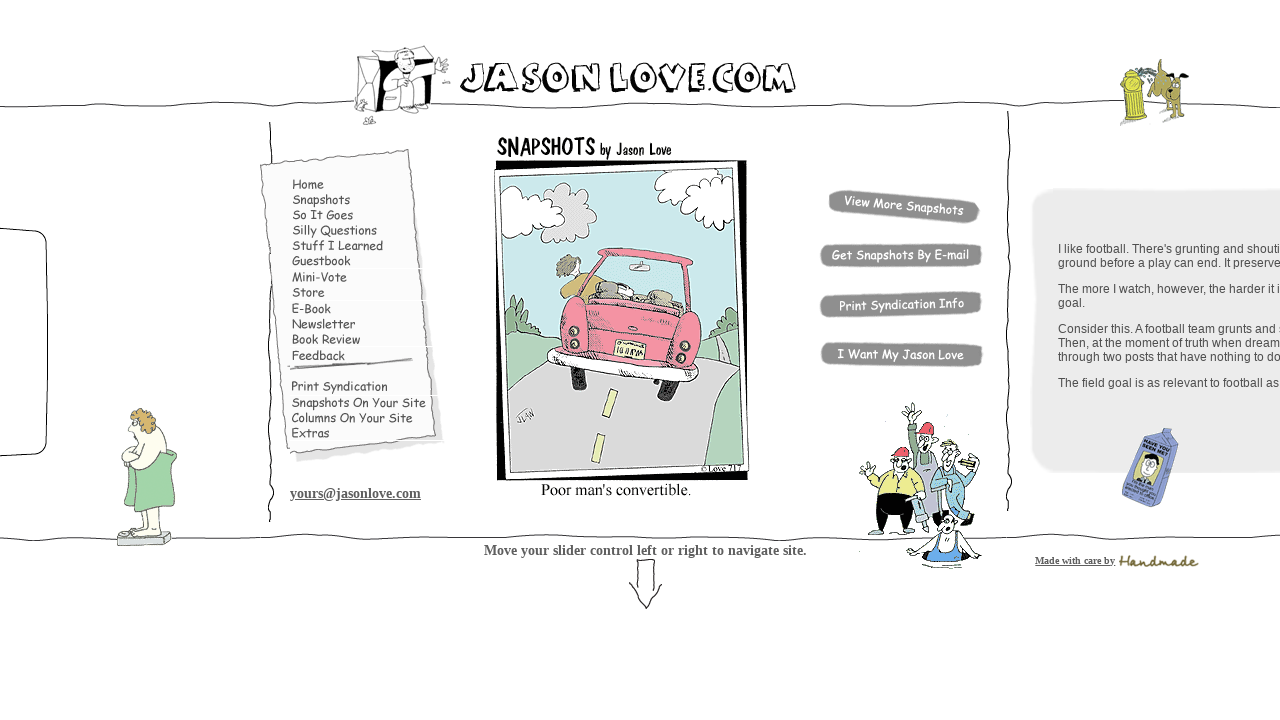

Scrolled right horizontally (iteration 1 of 2)
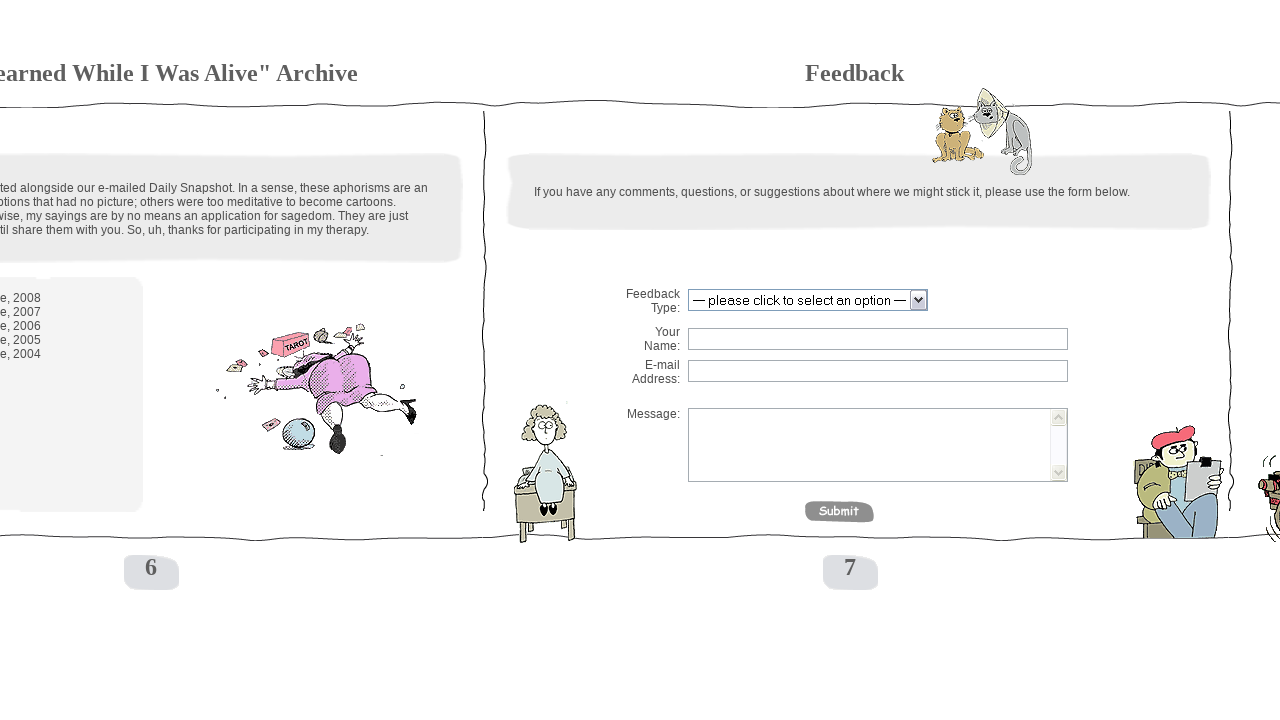

Waited 4 seconds before scrolling right
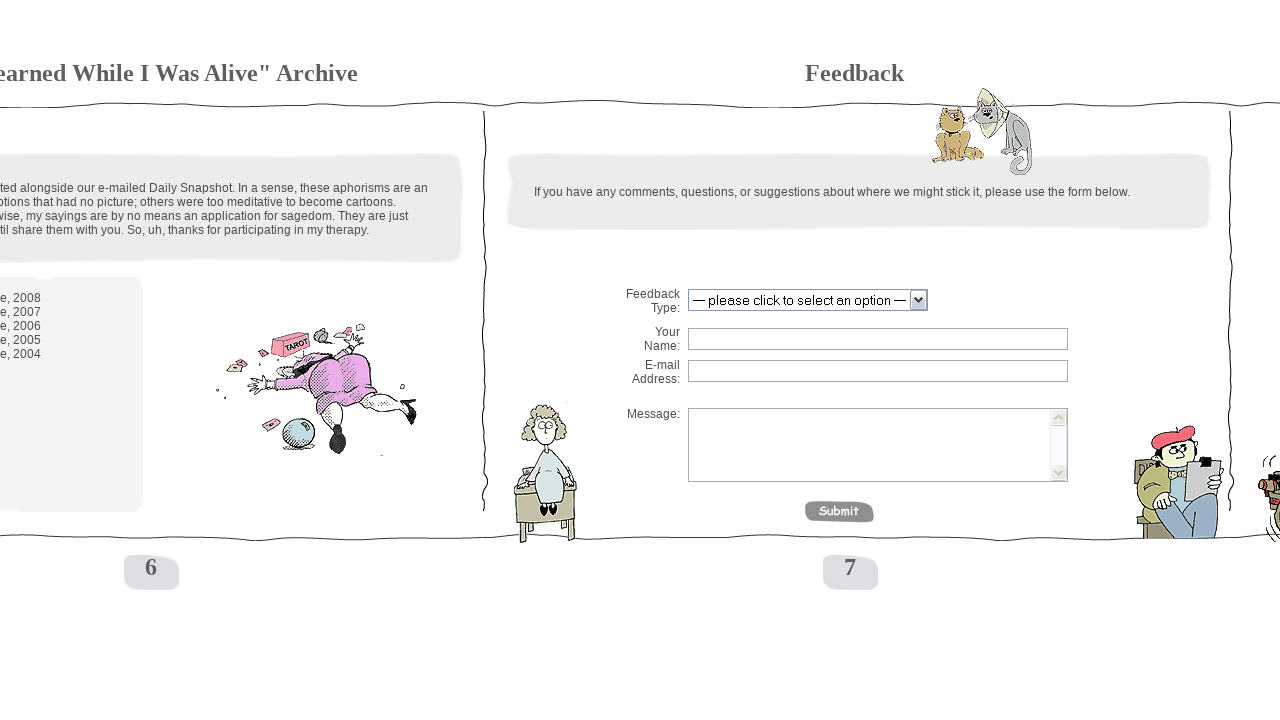

Scrolled right horizontally (iteration 2 of 2)
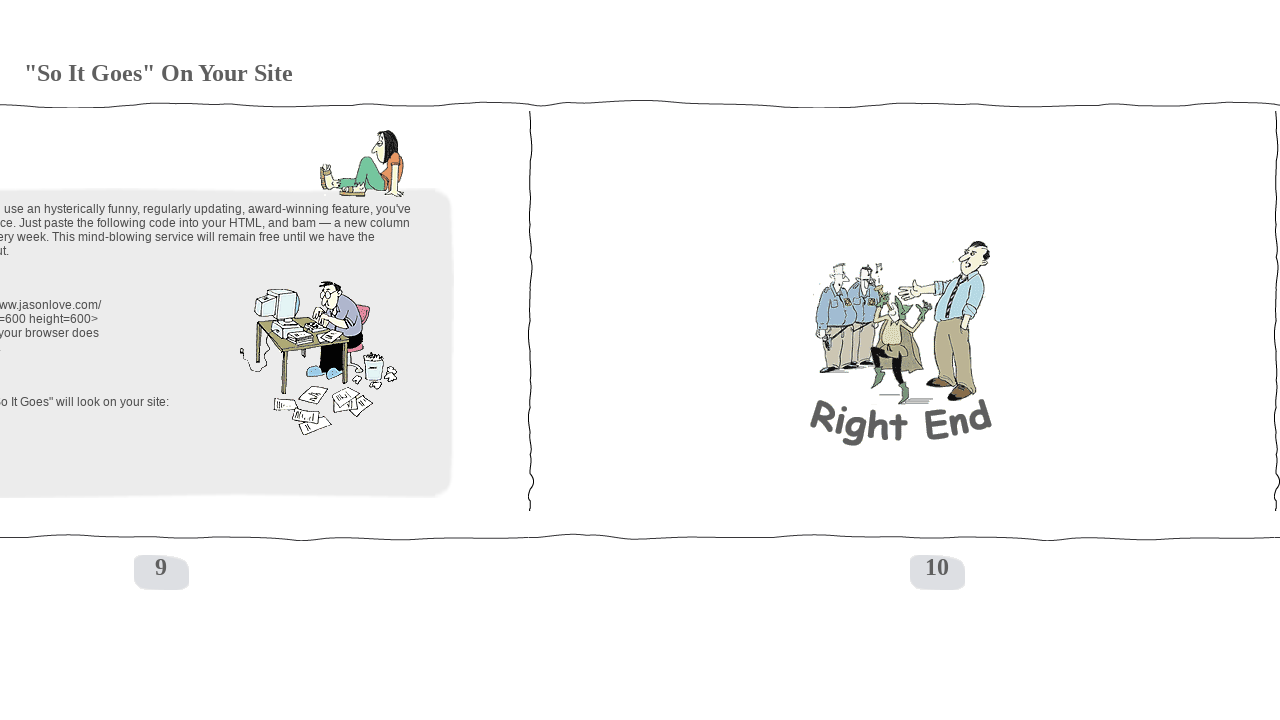

Waited 4 seconds before scrolling left
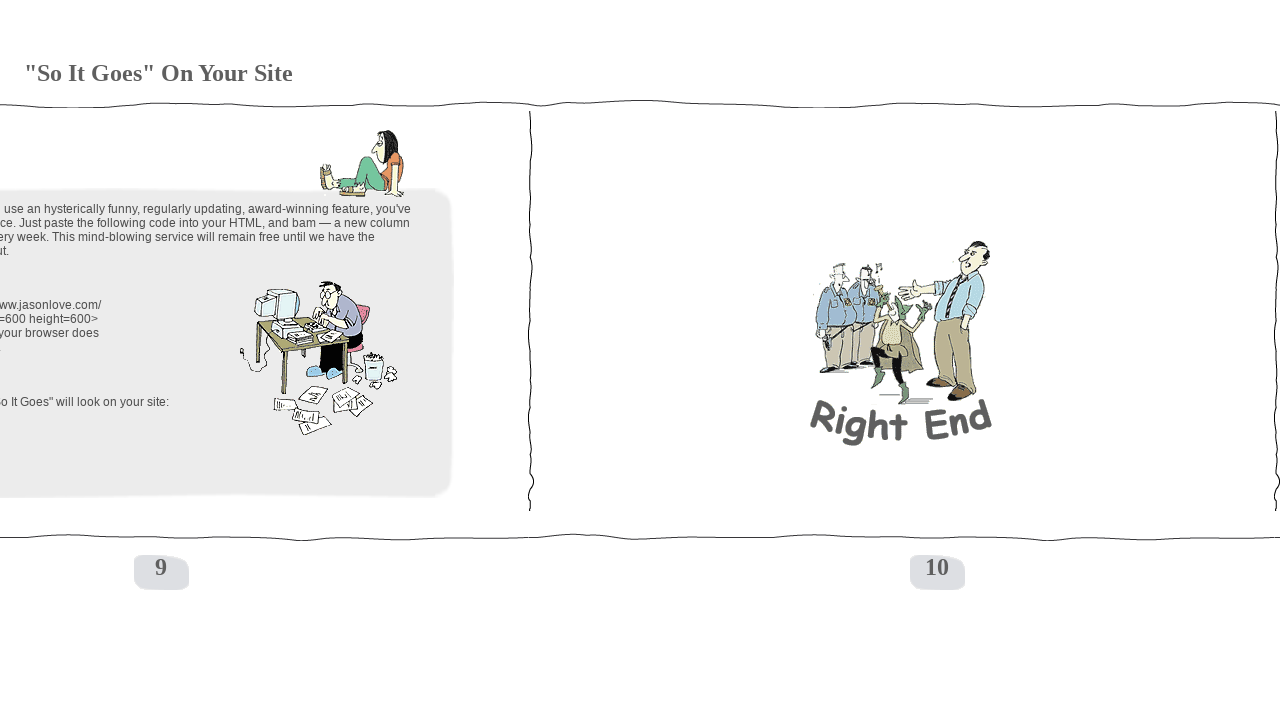

Scrolled left horizontally (iteration 1 of 3)
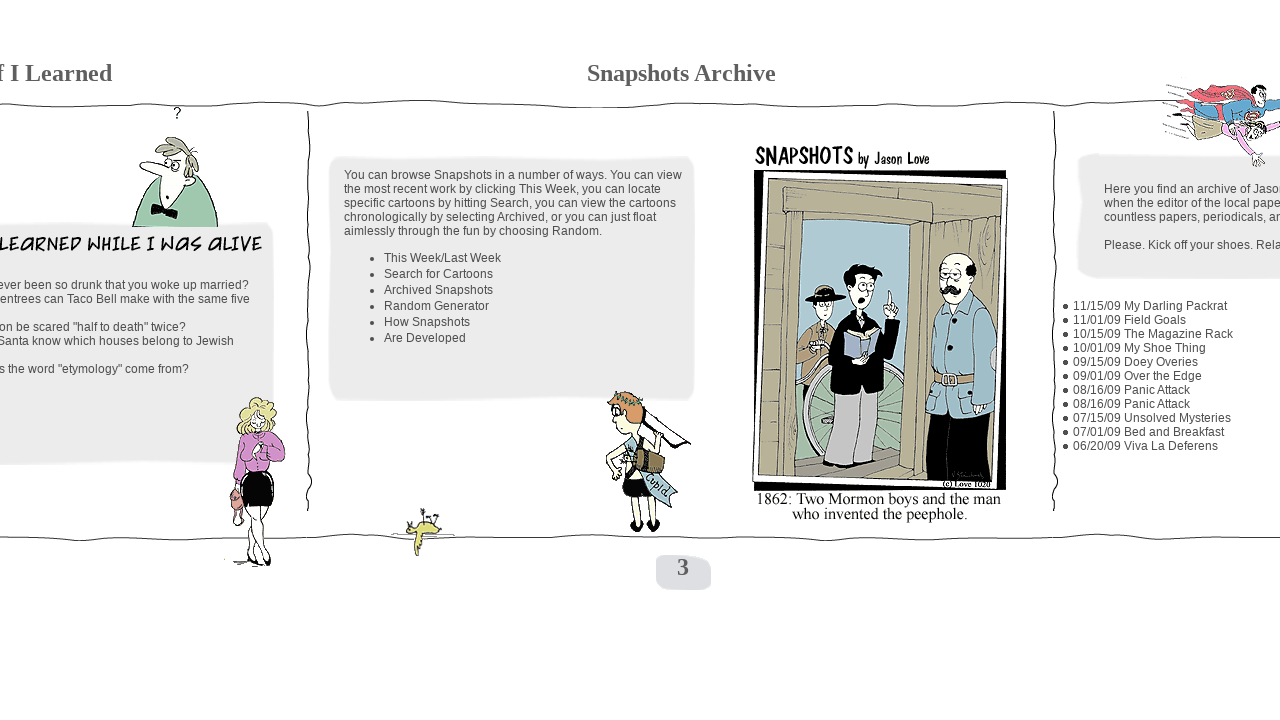

Waited 4 seconds before scrolling left
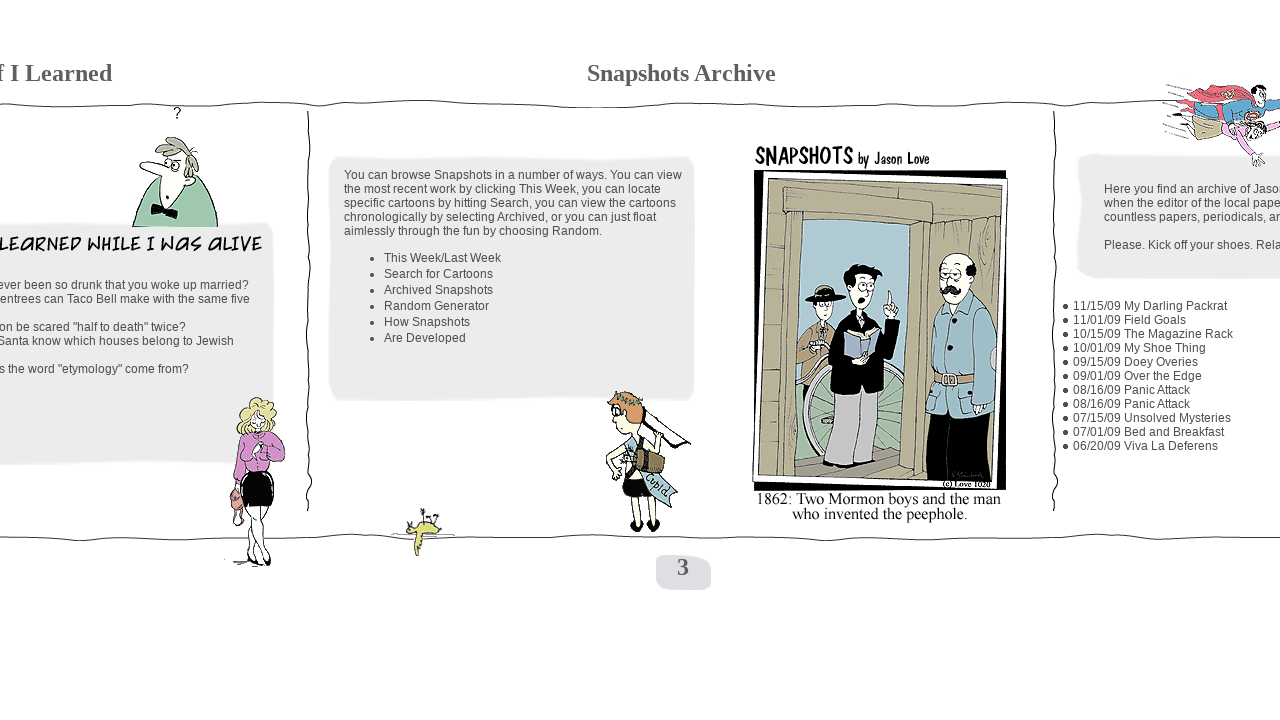

Scrolled left horizontally (iteration 2 of 3)
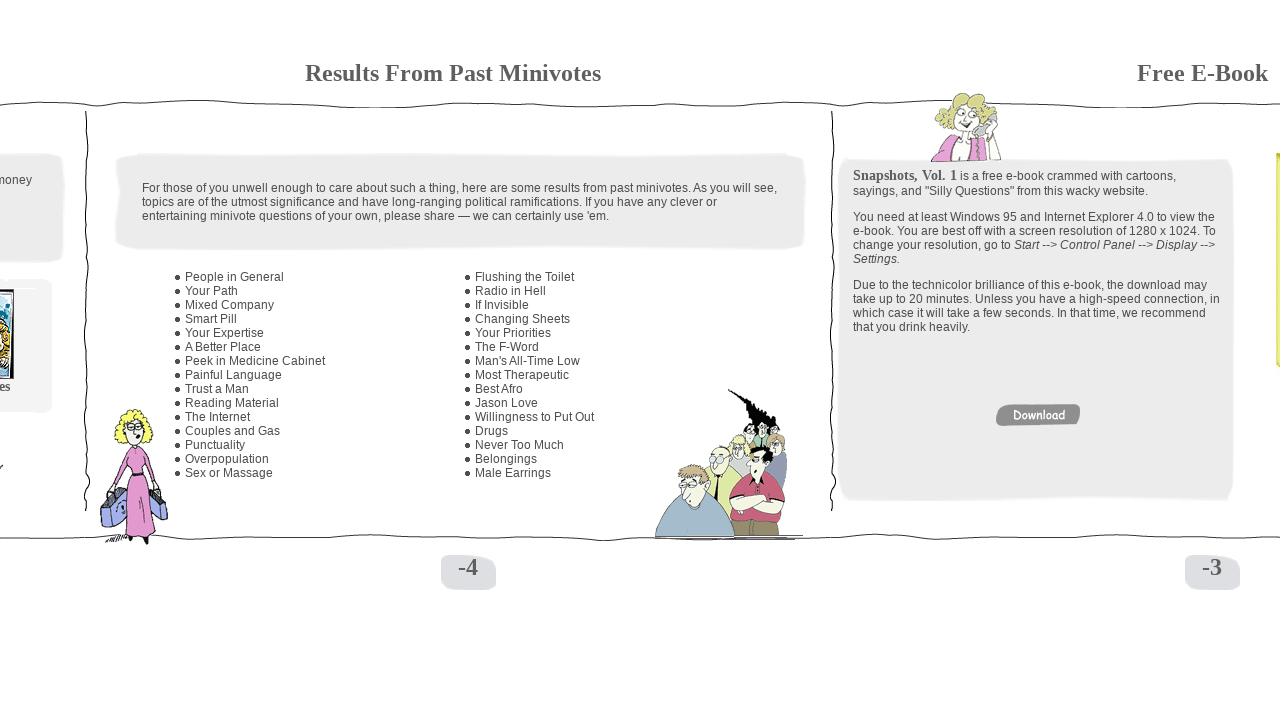

Waited 4 seconds before scrolling left
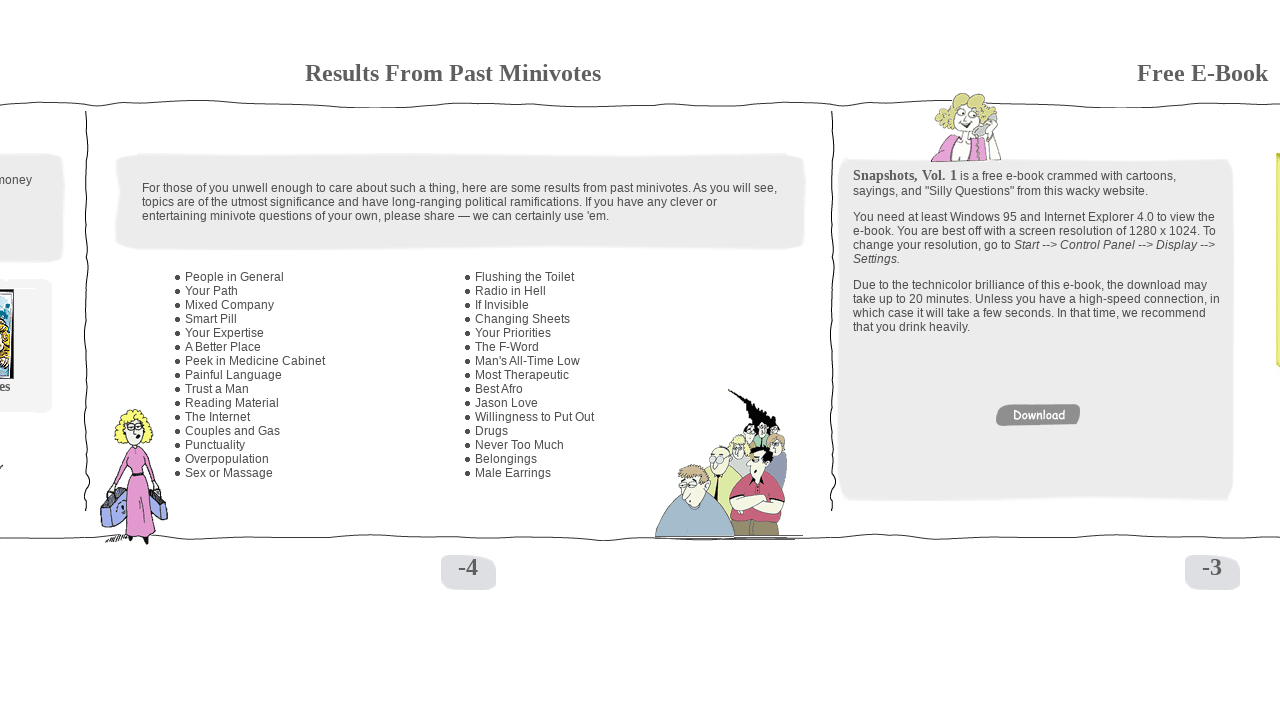

Scrolled left horizontally (iteration 3 of 3)
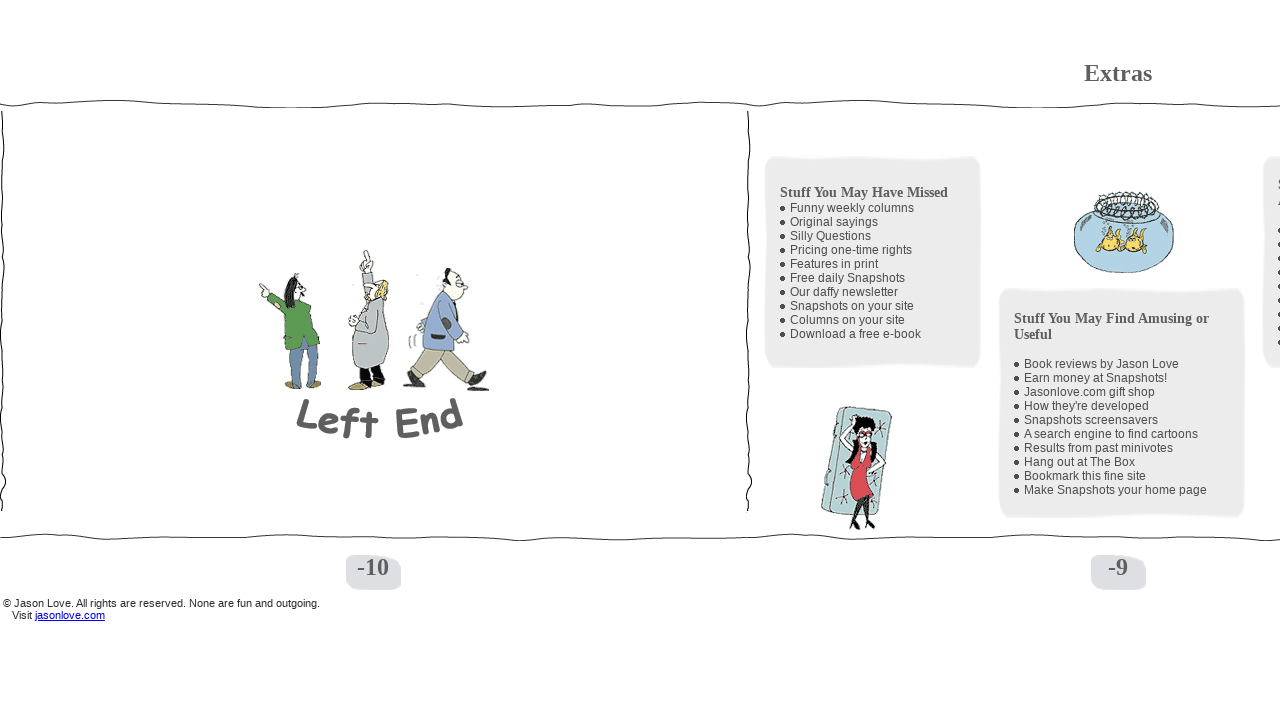

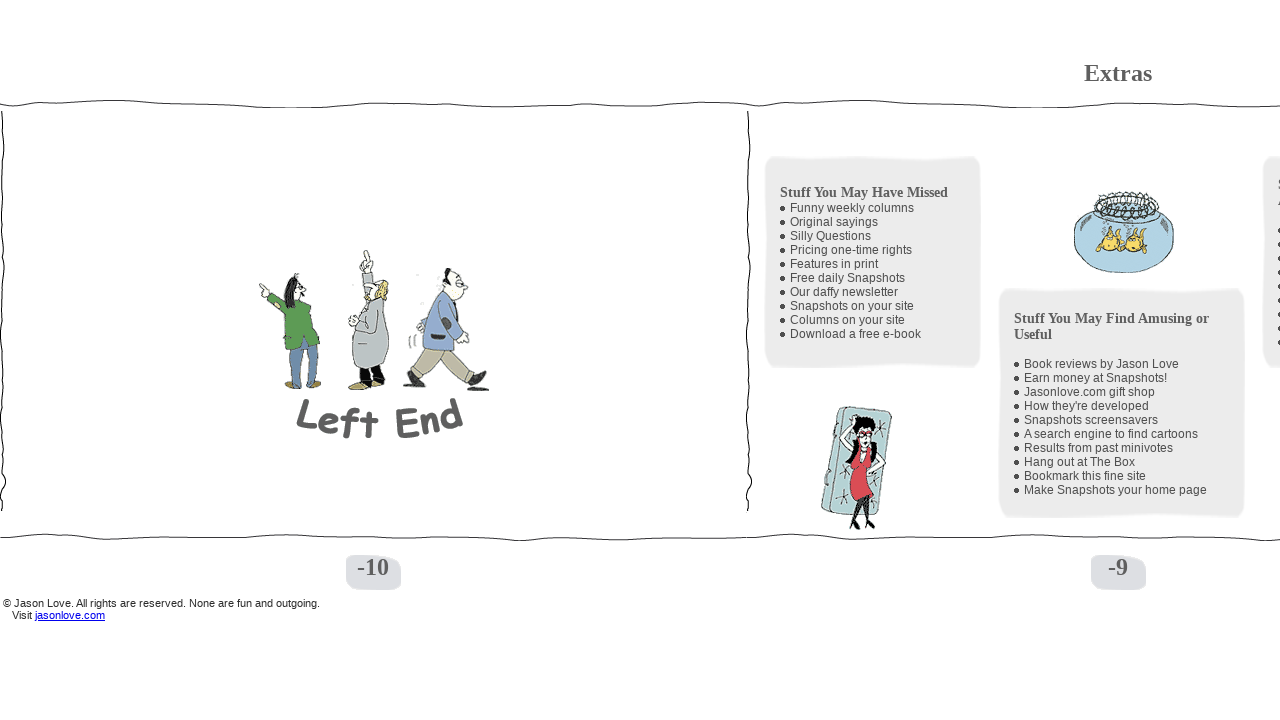